Tests that other controls are hidden when editing a todo item

Starting URL: https://demo.playwright.dev/todomvc

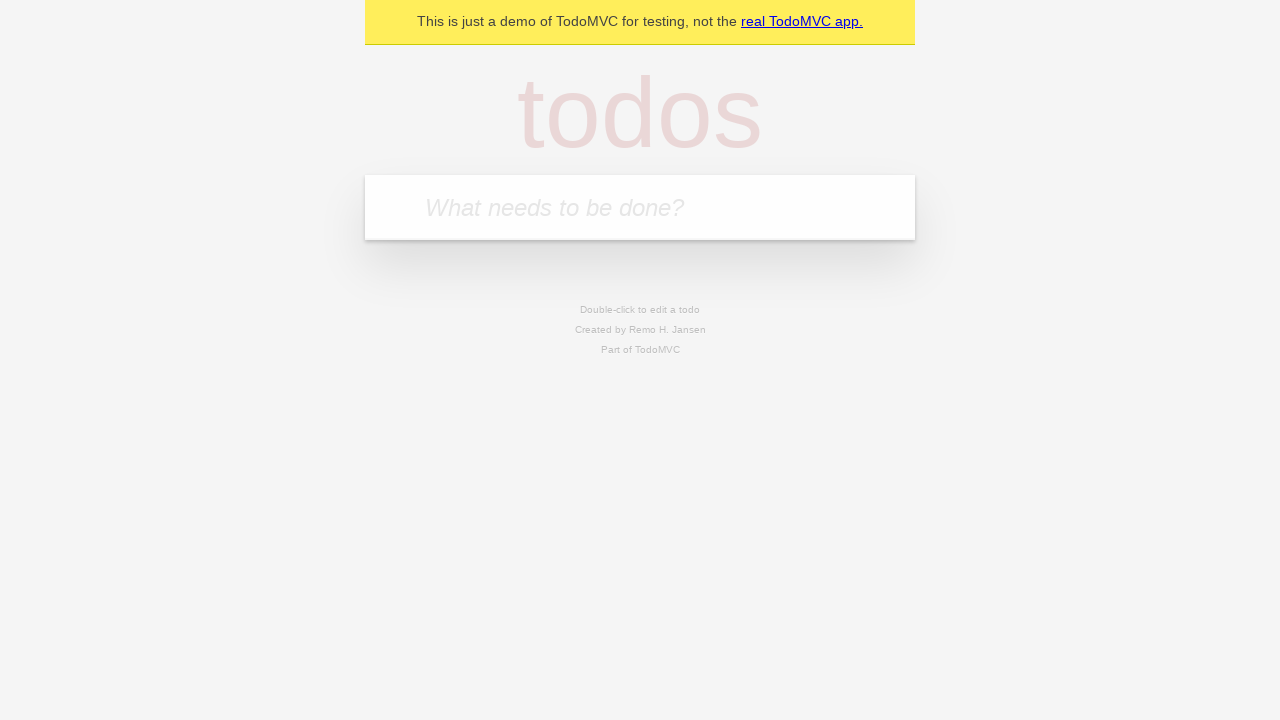

Filled todo input with 'buy some cheese' on internal:attr=[placeholder="What needs to be done?"i]
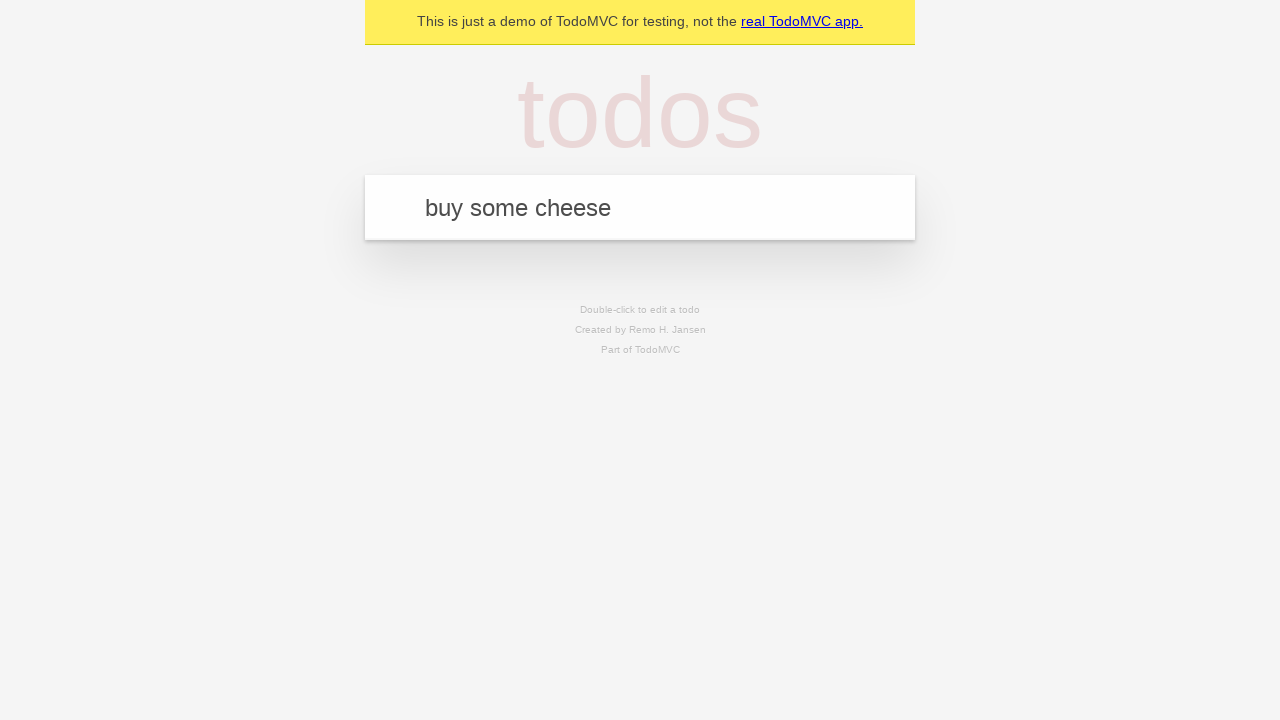

Pressed Enter to create first todo on internal:attr=[placeholder="What needs to be done?"i]
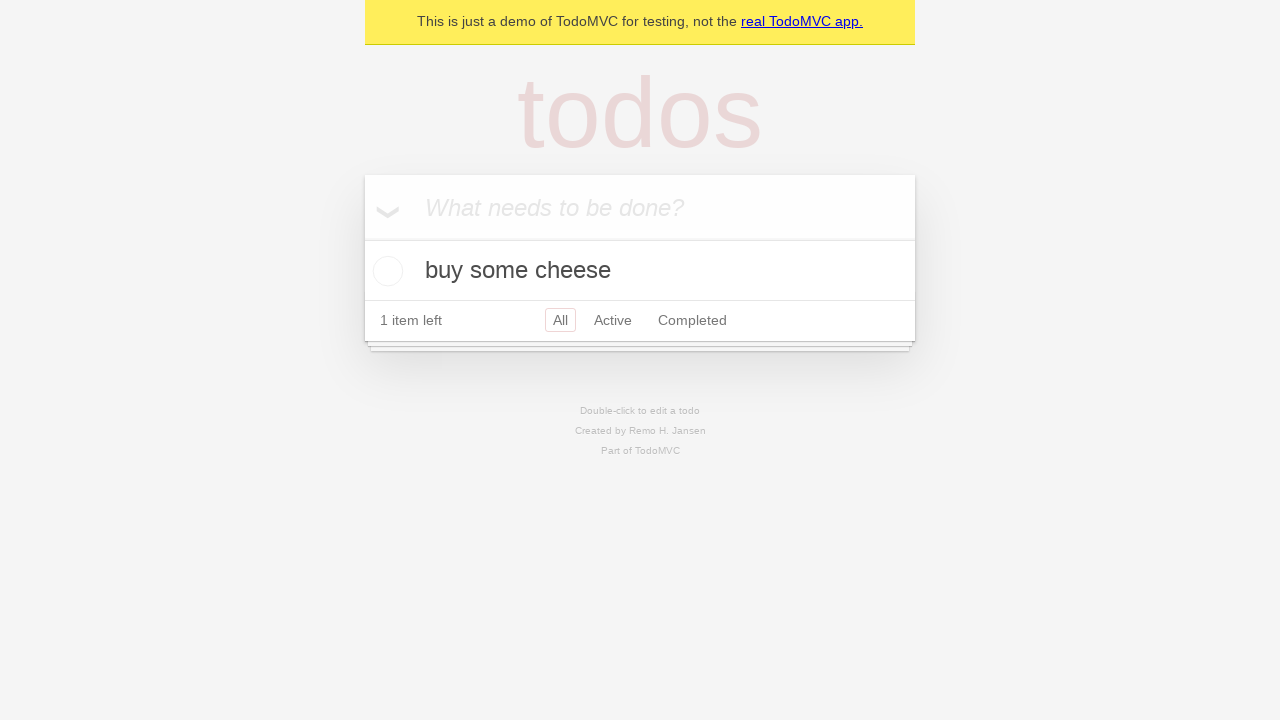

Filled todo input with 'feed the cat' on internal:attr=[placeholder="What needs to be done?"i]
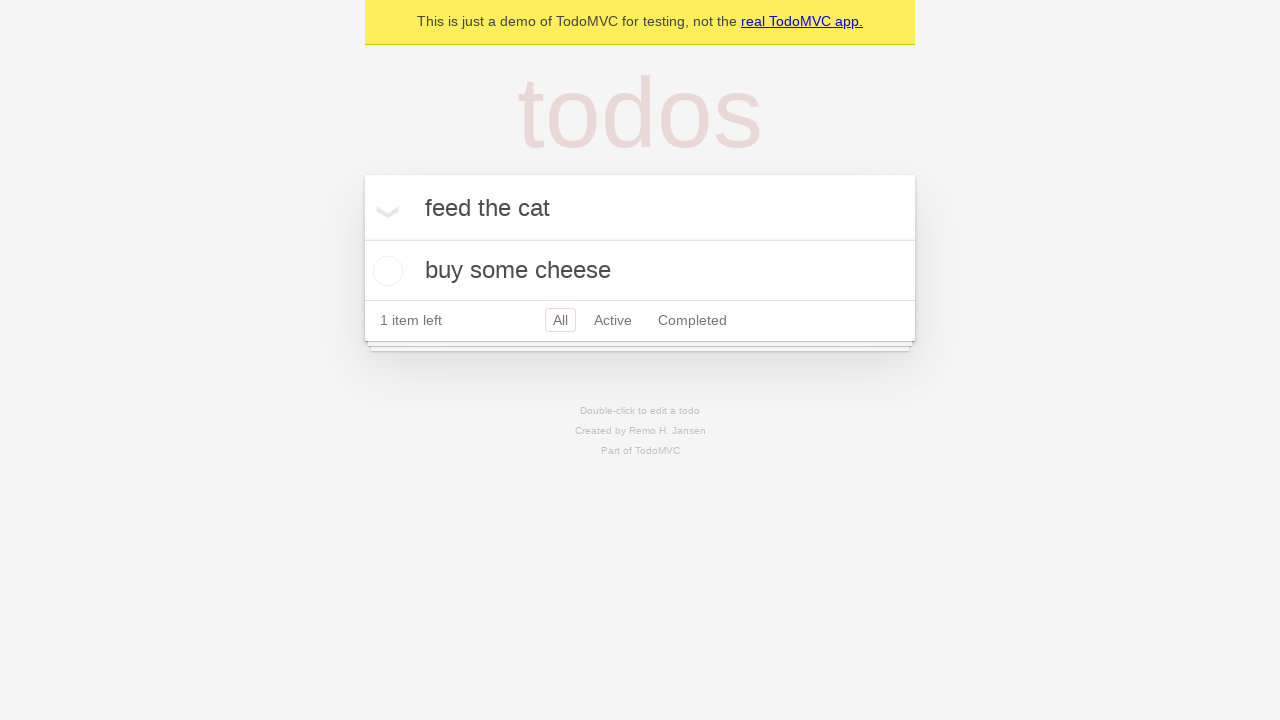

Pressed Enter to create second todo on internal:attr=[placeholder="What needs to be done?"i]
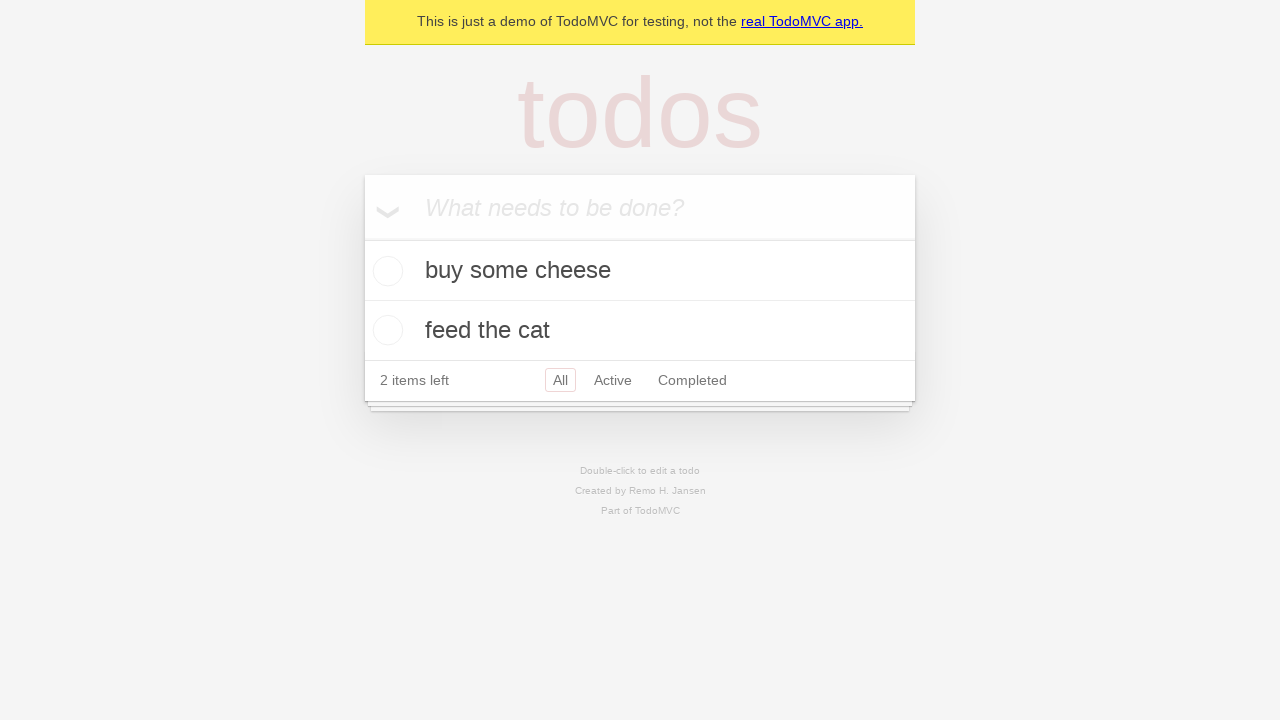

Filled todo input with 'book a doctors appointment' on internal:attr=[placeholder="What needs to be done?"i]
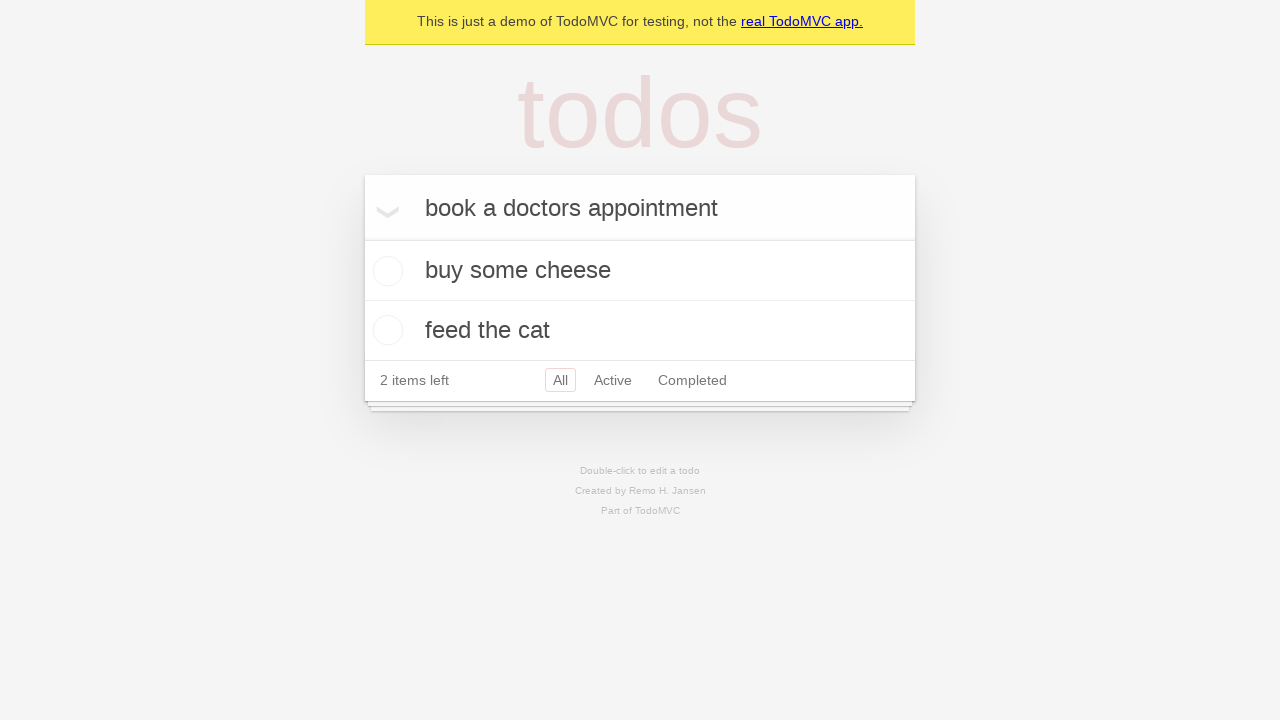

Pressed Enter to create third todo on internal:attr=[placeholder="What needs to be done?"i]
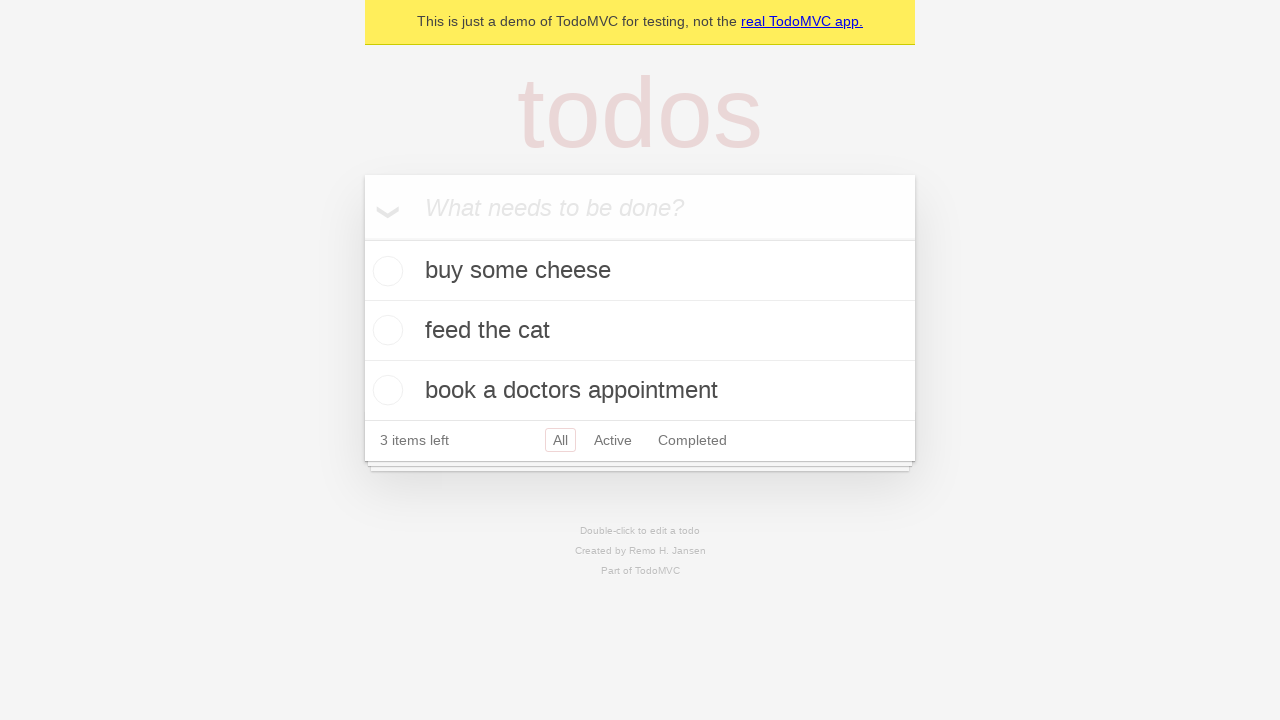

Double-clicked on second todo item to enter edit mode at (640, 331) on internal:testid=[data-testid="todo-item"s] >> nth=1
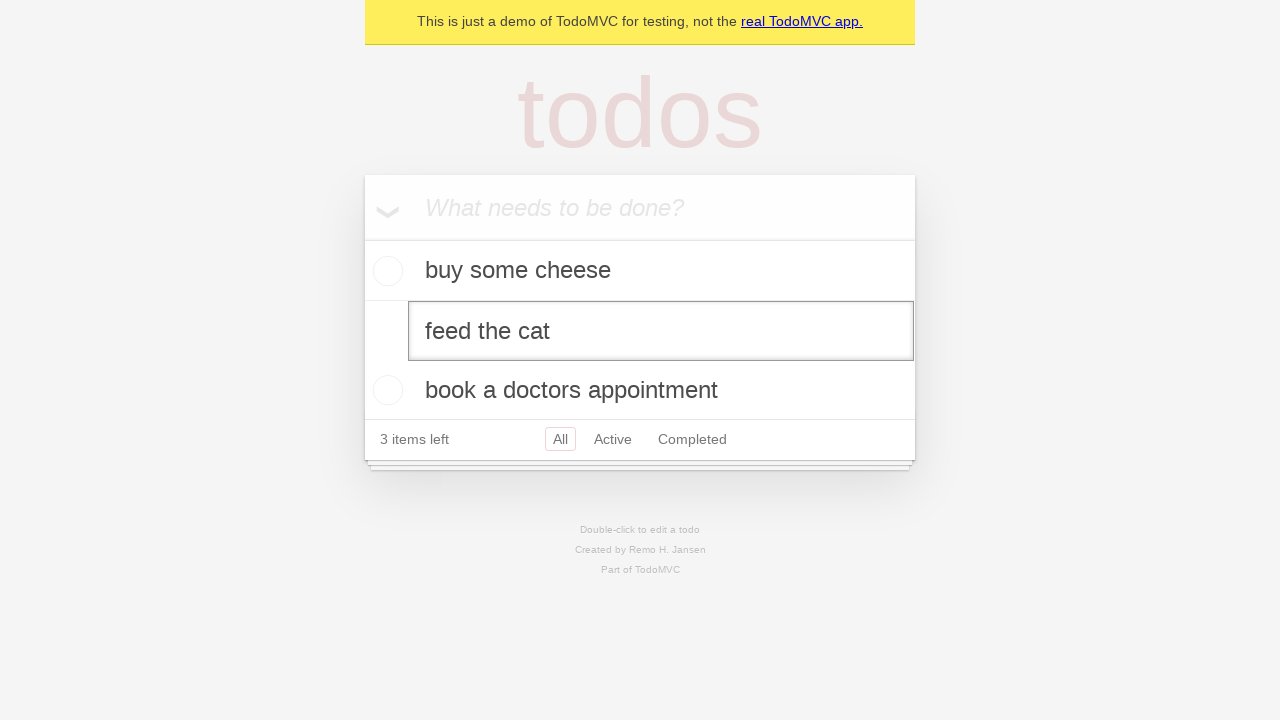

Edit textbox appeared for todo item
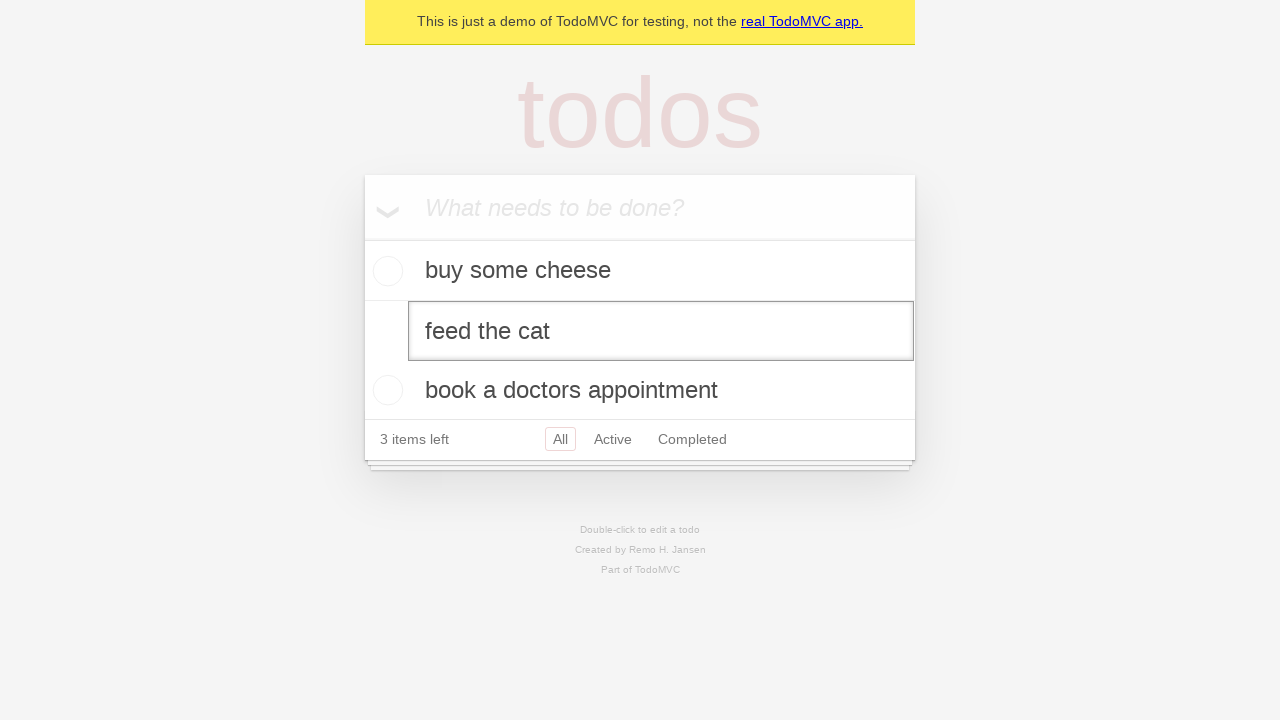

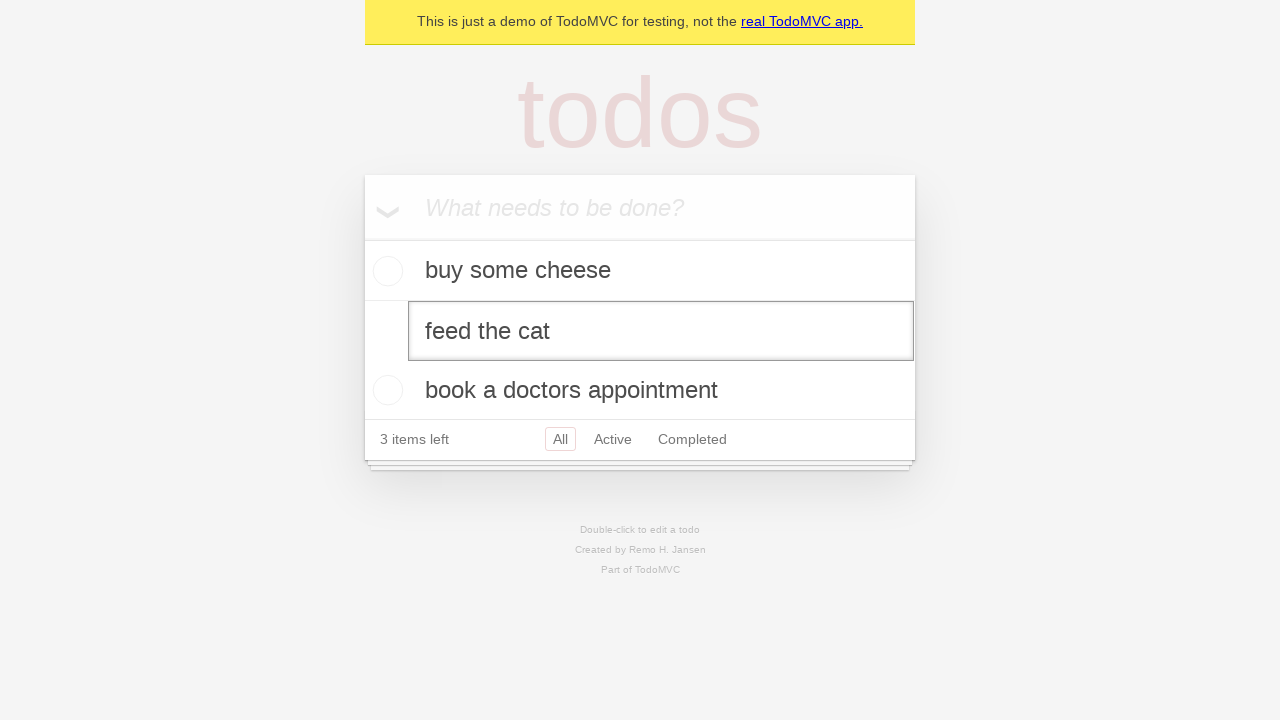